Fills out a practice form by entering personal information including name, email, phone number, address, and selecting gender and hobbies options

Starting URL: https://demoqa.com/automation-practice-form

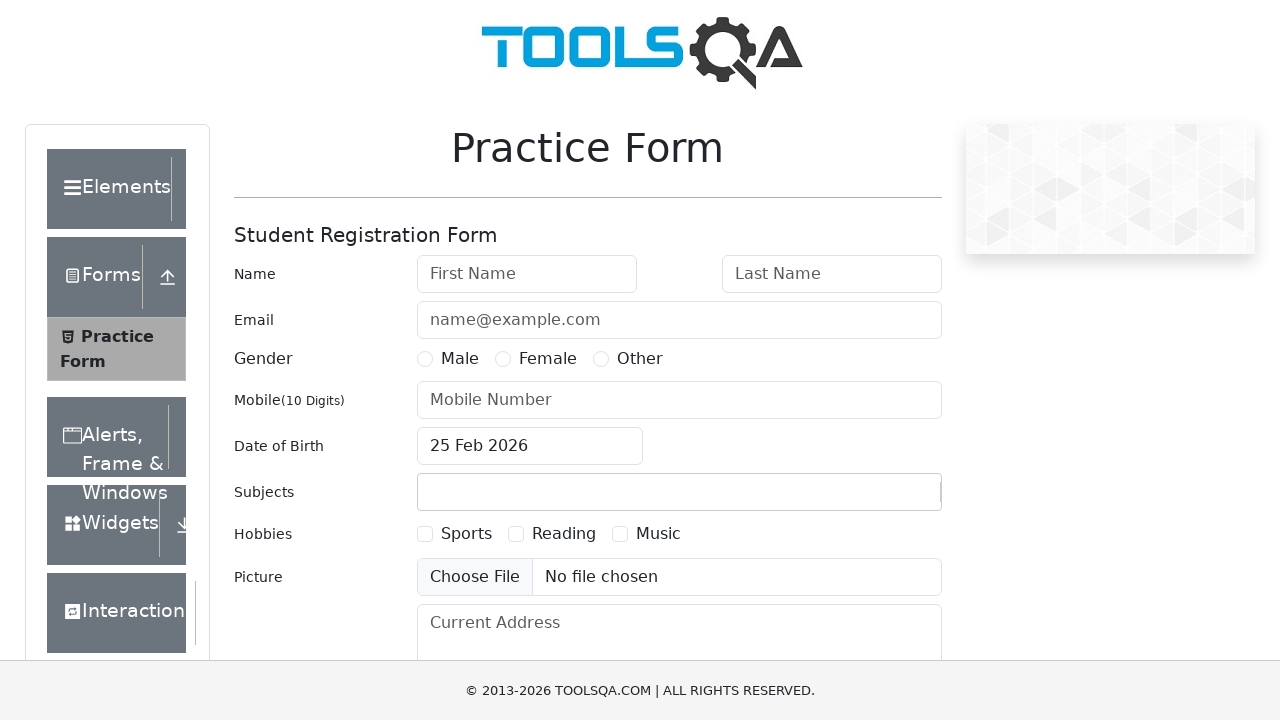

Filled first name field with 'bhawana' on //input[@id='firstName']
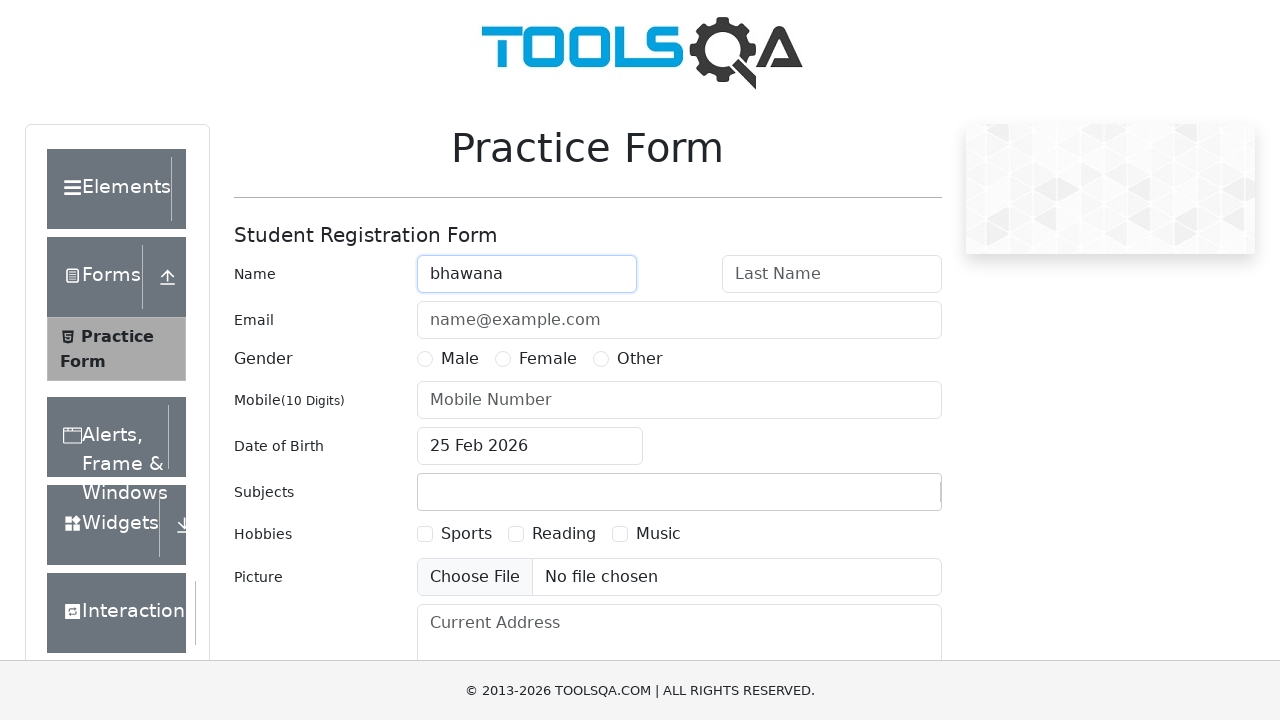

Filled last name field with 'pandey' on //input[@id='lastName']
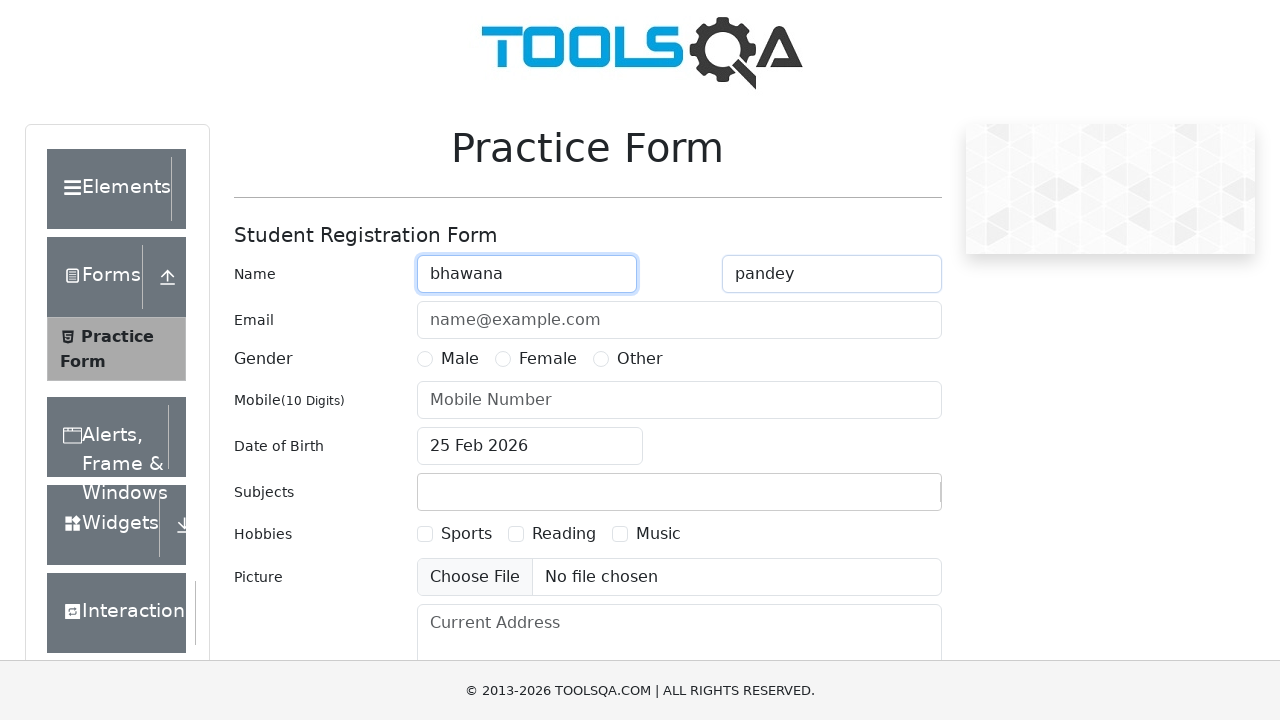

Filled email field with 'pandeybhawana56@gmail.com' on //input[@placeholder='name@example.com']
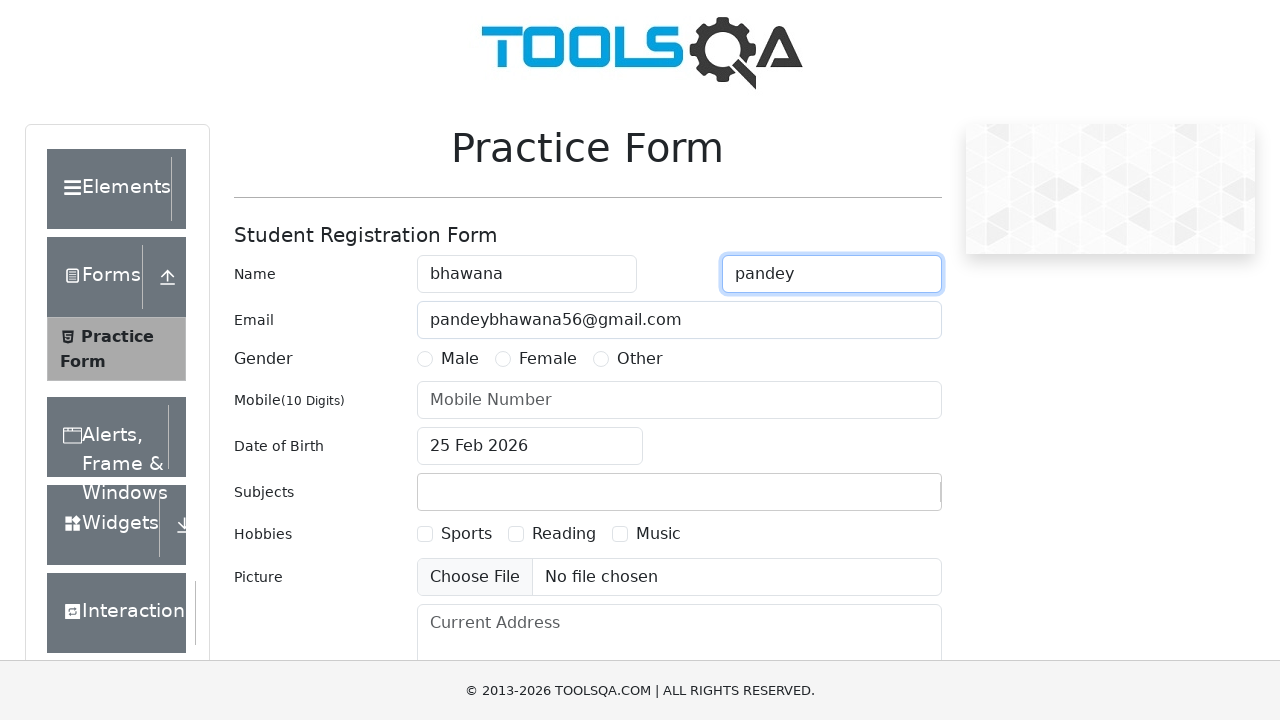

Filled mobile number field with '9876785968' on //input[@placeholder='Mobile Number']
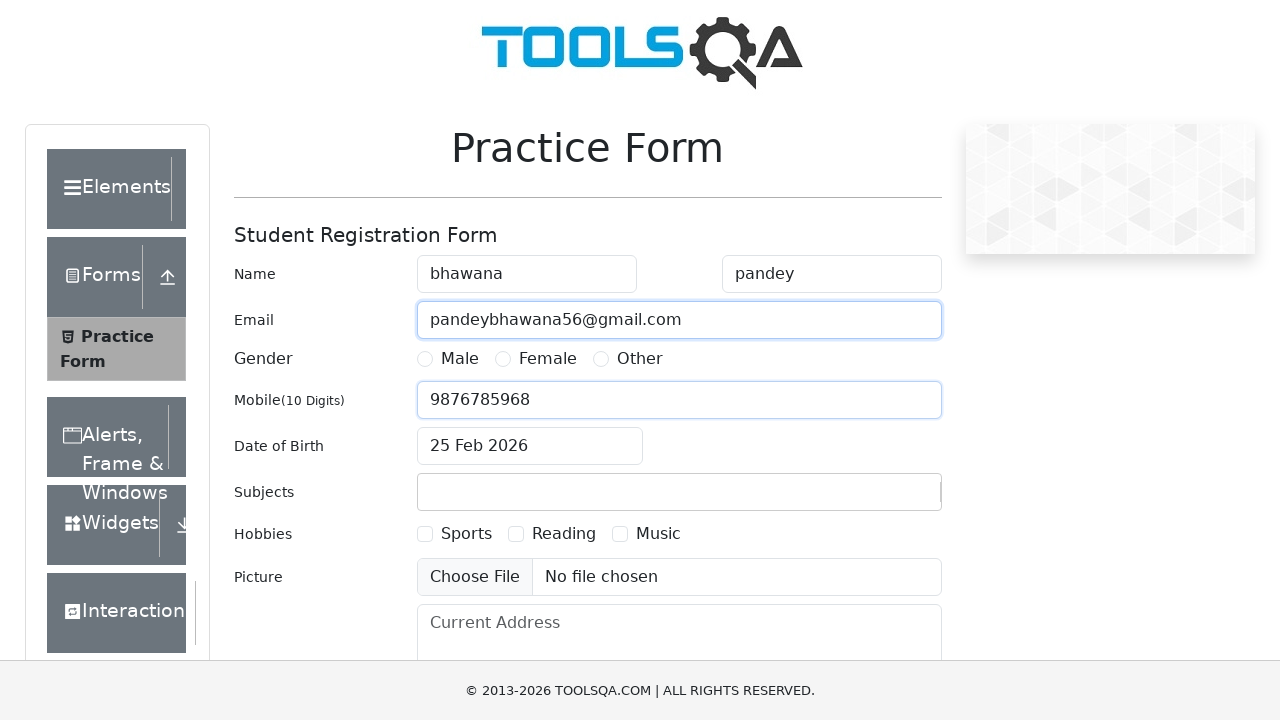

Filled current address field with 'Uttarakhand' on //textarea[@placeholder='Current Address']
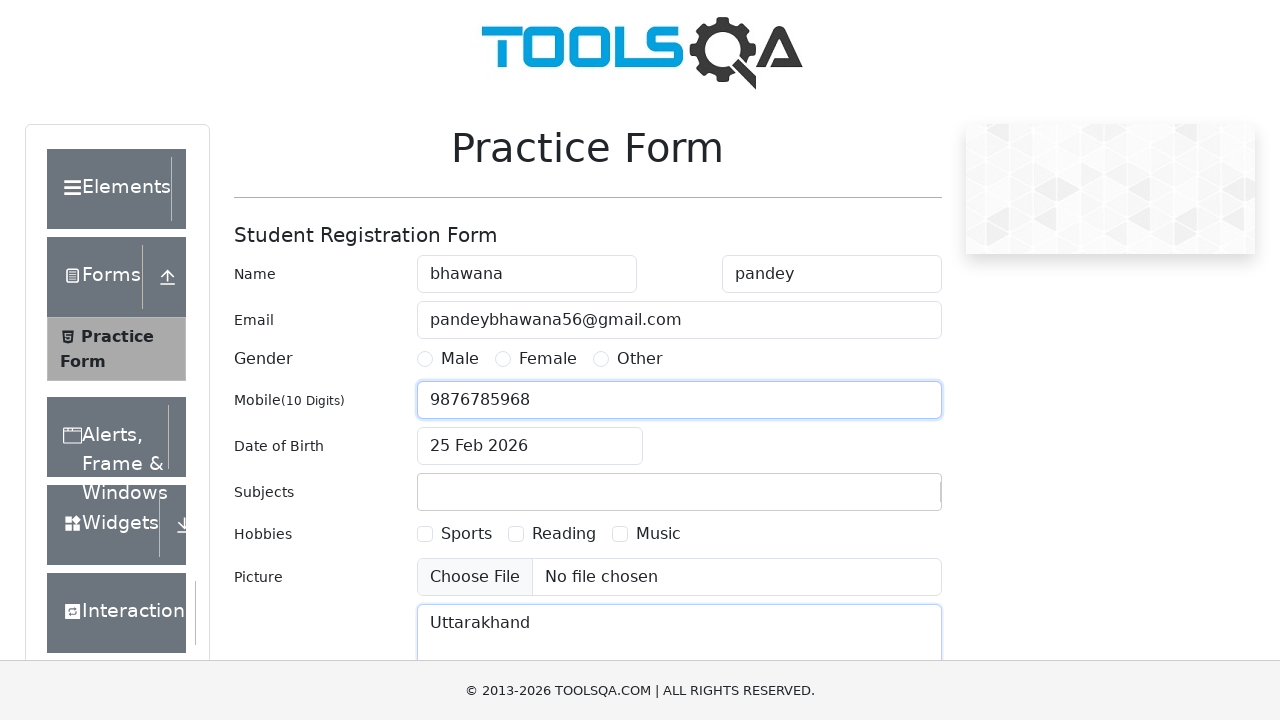

Selected Female gender option at (548, 359) on xpath=//label[@for='gender-radio-2']
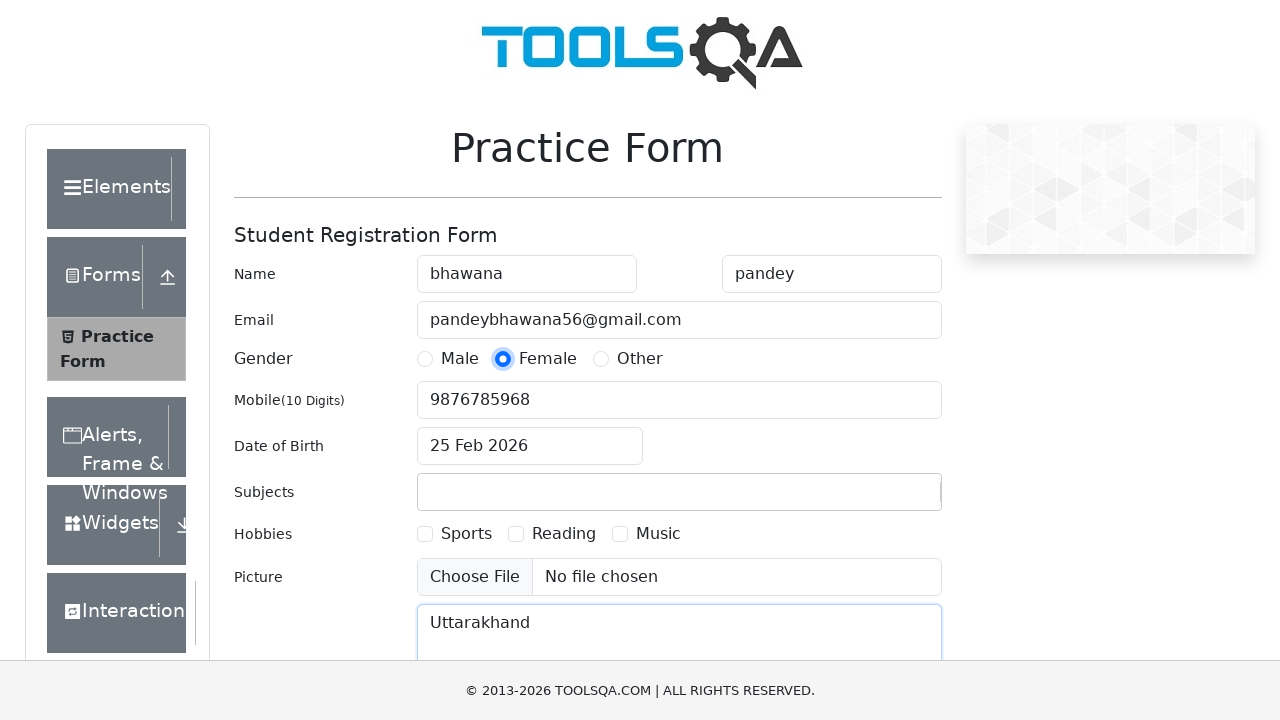

Selected Sports hobby checkbox at (466, 534) on xpath=//label[@for='hobbies-checkbox-1']
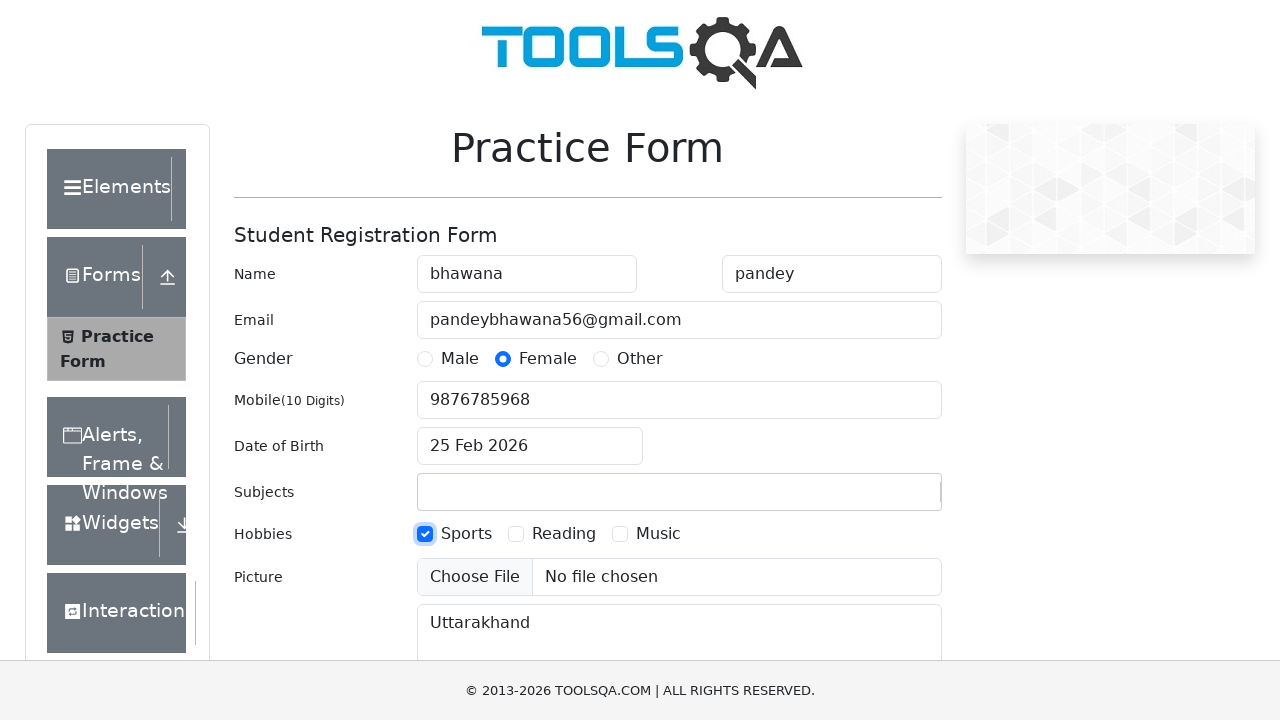

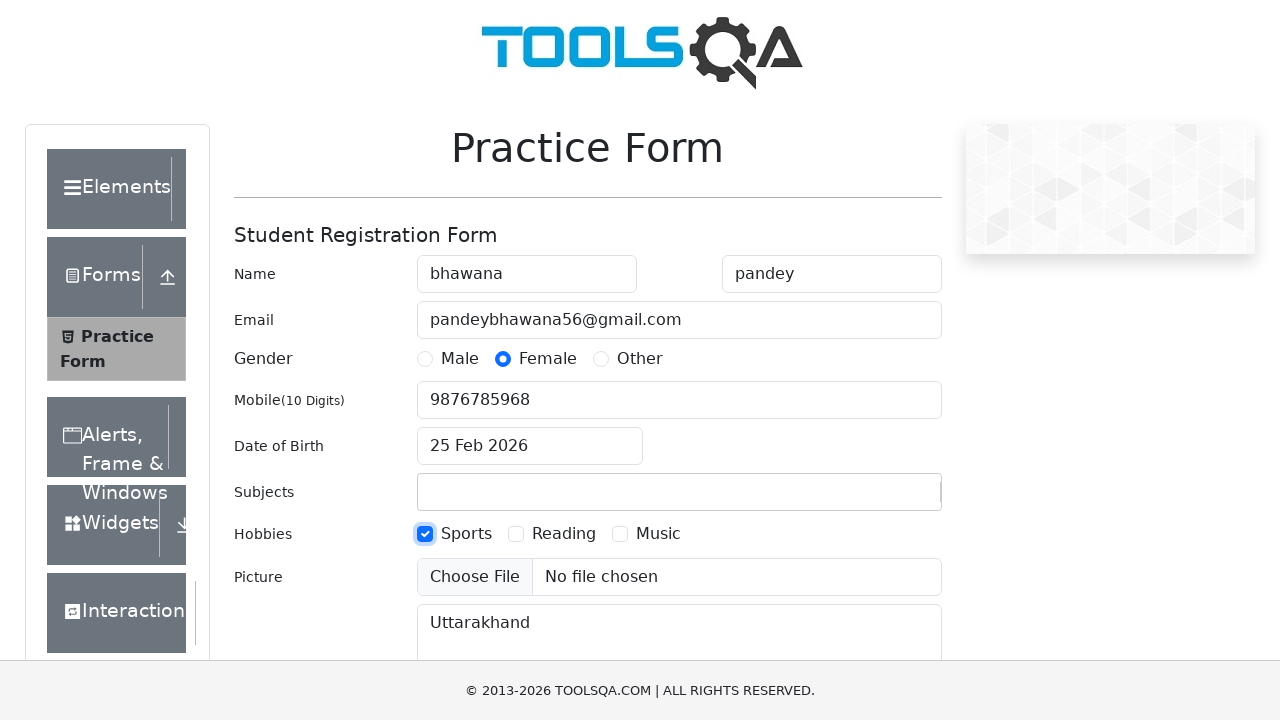